Tests navigation on the-internet.herokuapp.com by clicking the A/B Testing link and verifying page content is displayed, demonstrating XPath locator usage.

Starting URL: https://the-internet.herokuapp.com/

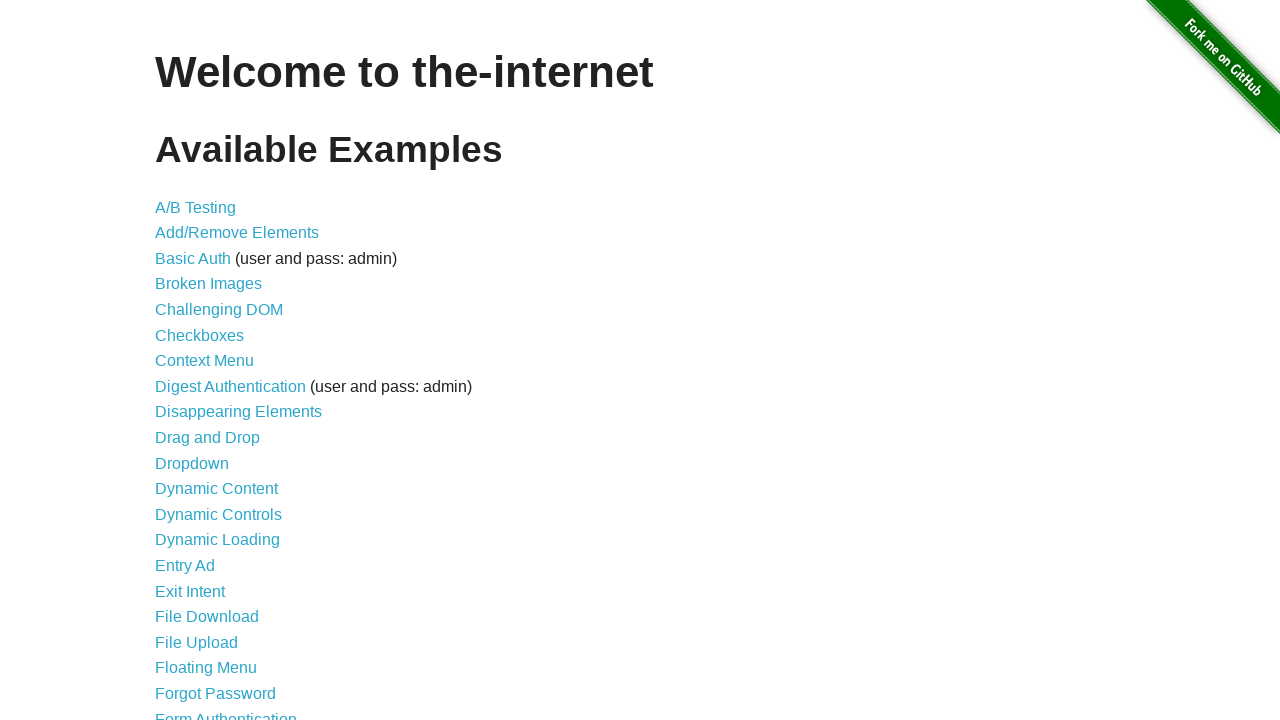

Clicked A/B Testing link using text matching locator at (196, 207) on a:has-text('A/B Testing')
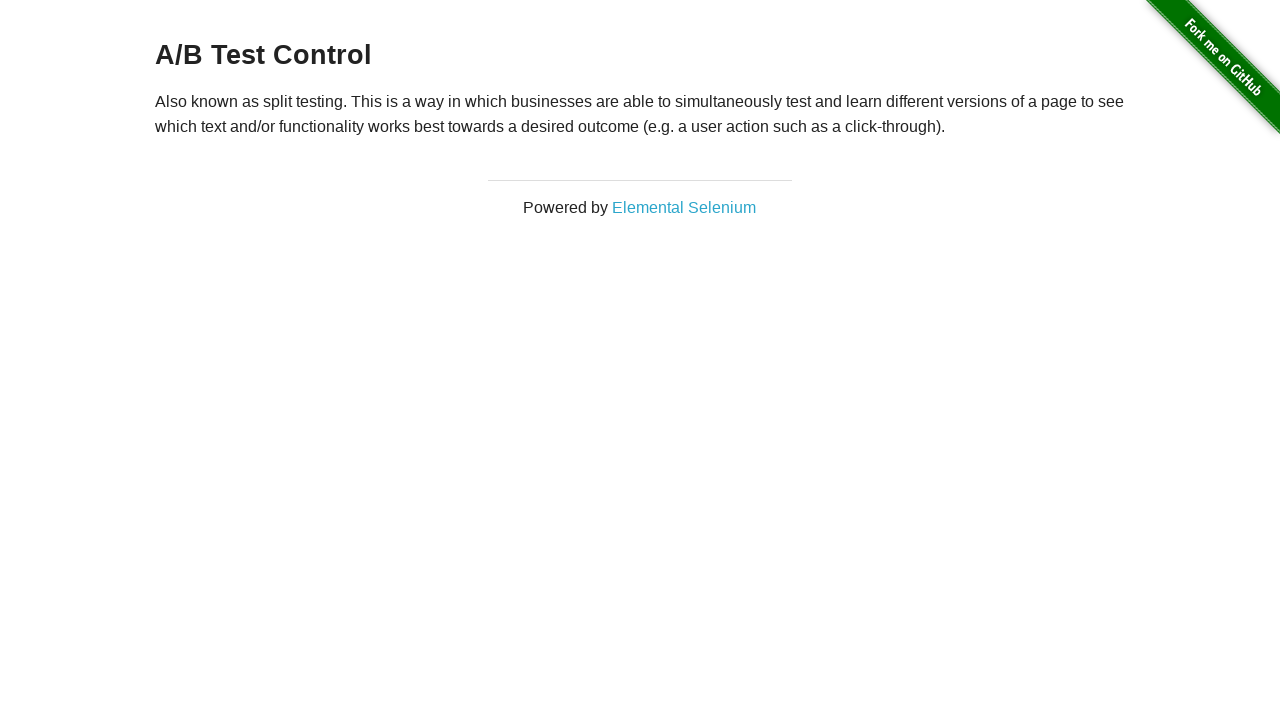

A/B Testing page loaded and header element is visible
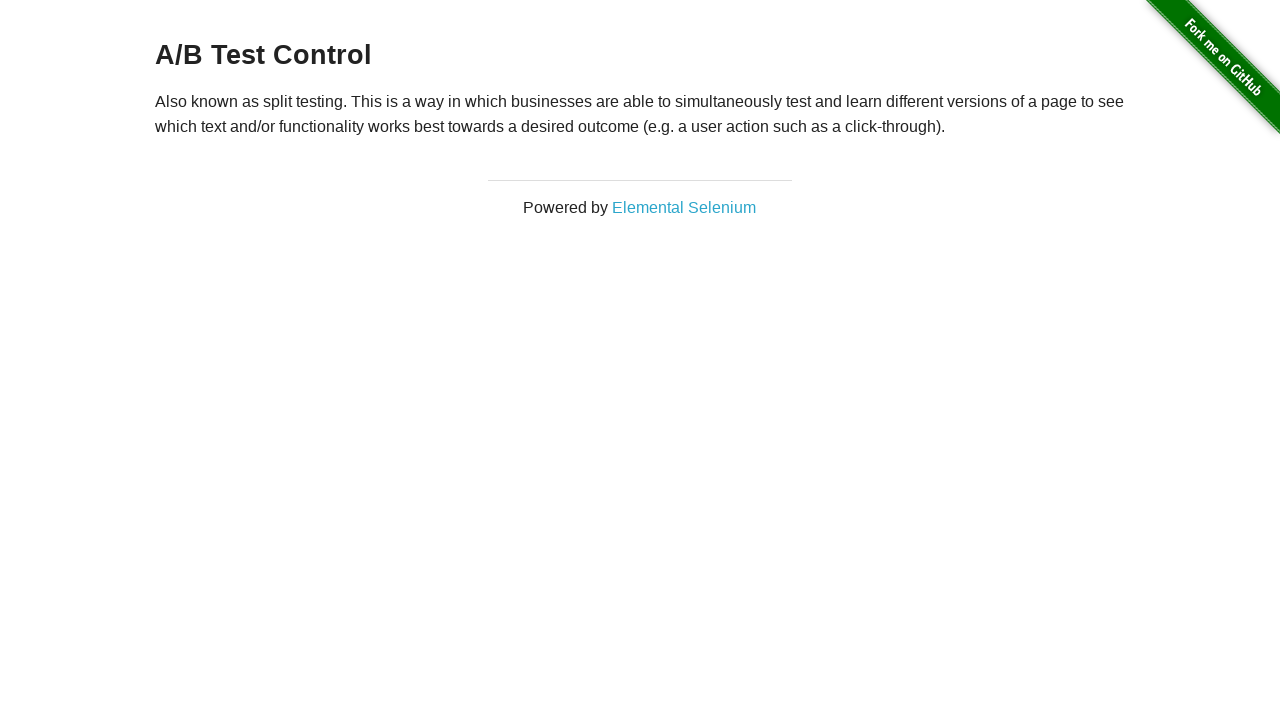

Page content paragraph is displayed on A/B Testing page
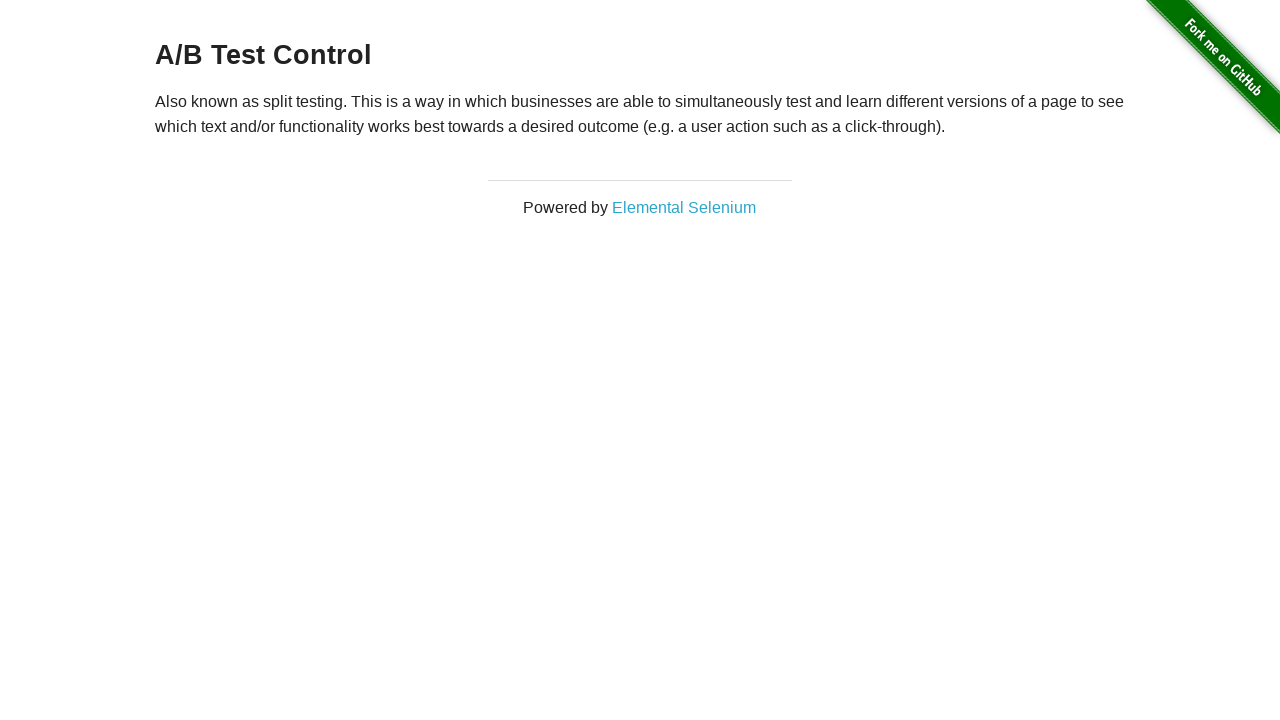

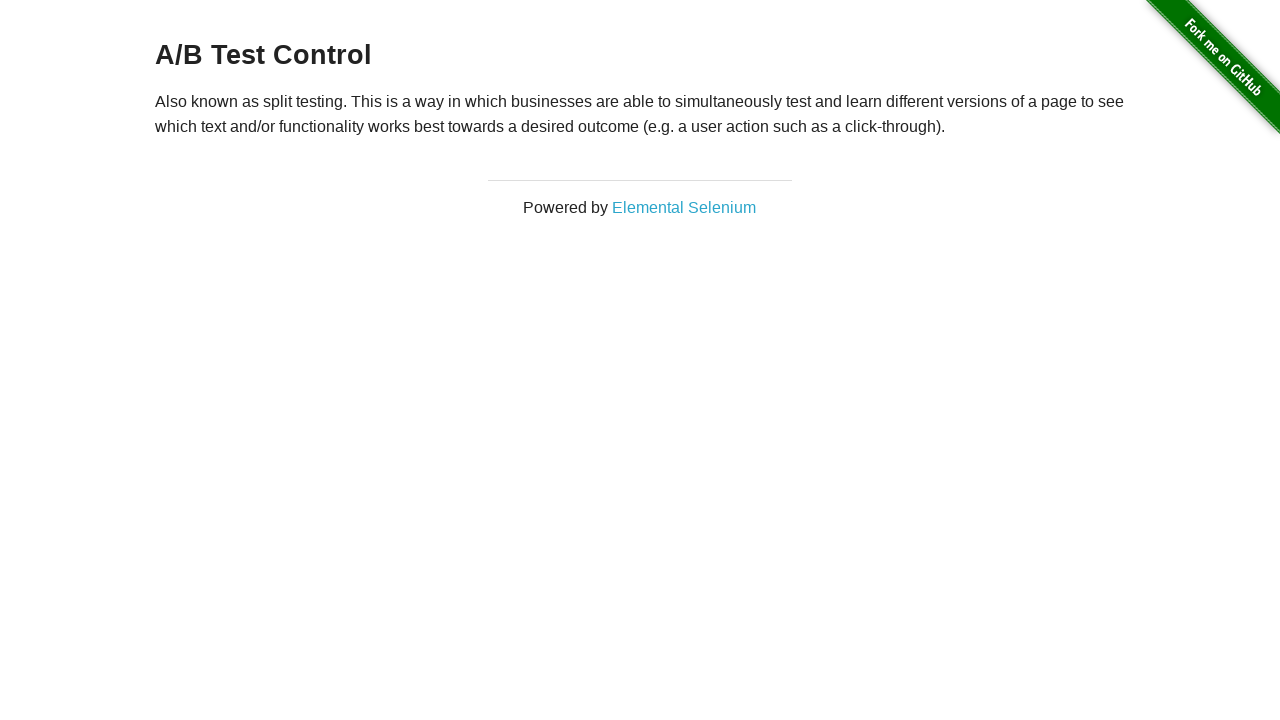